Clicks the Trust button to toggle trust display

Starting URL: https://puppiizsunniiz.github.io/AN-EN-Tags/index.html

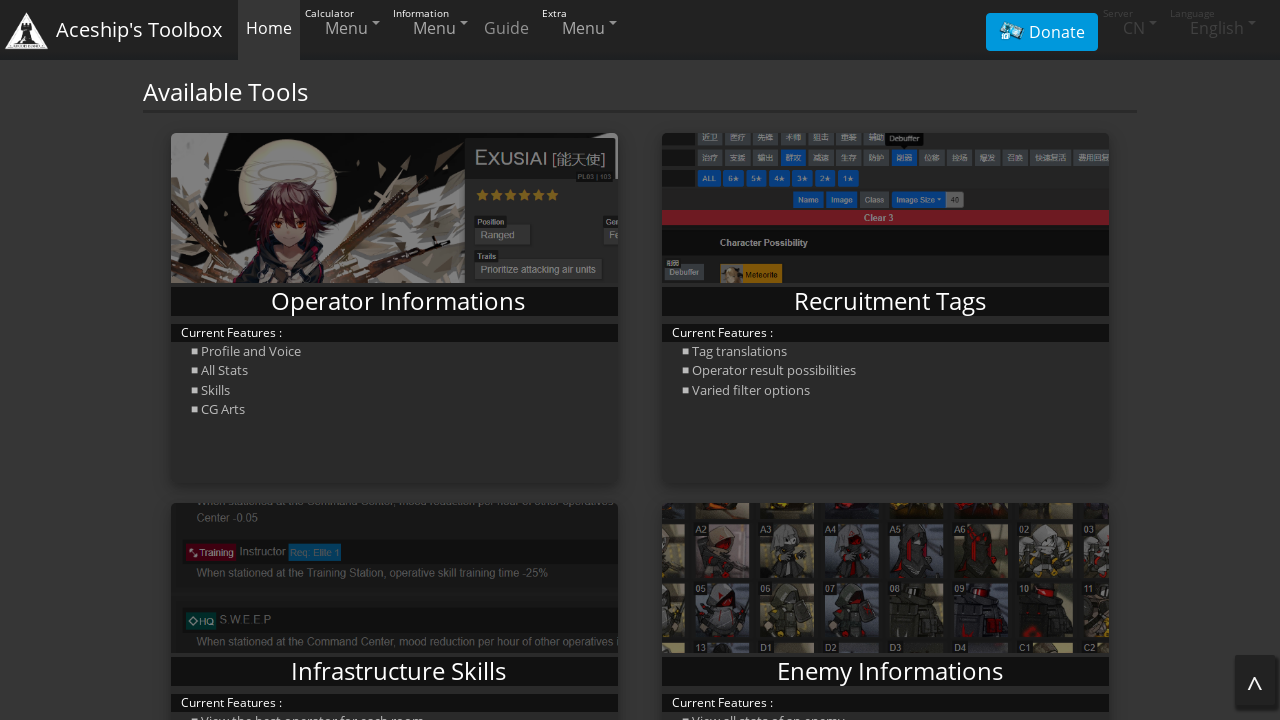

Clicked navigation menu item at (432, 28) on xpath=/html/body/nav/div/ul[1]/li[3]/a
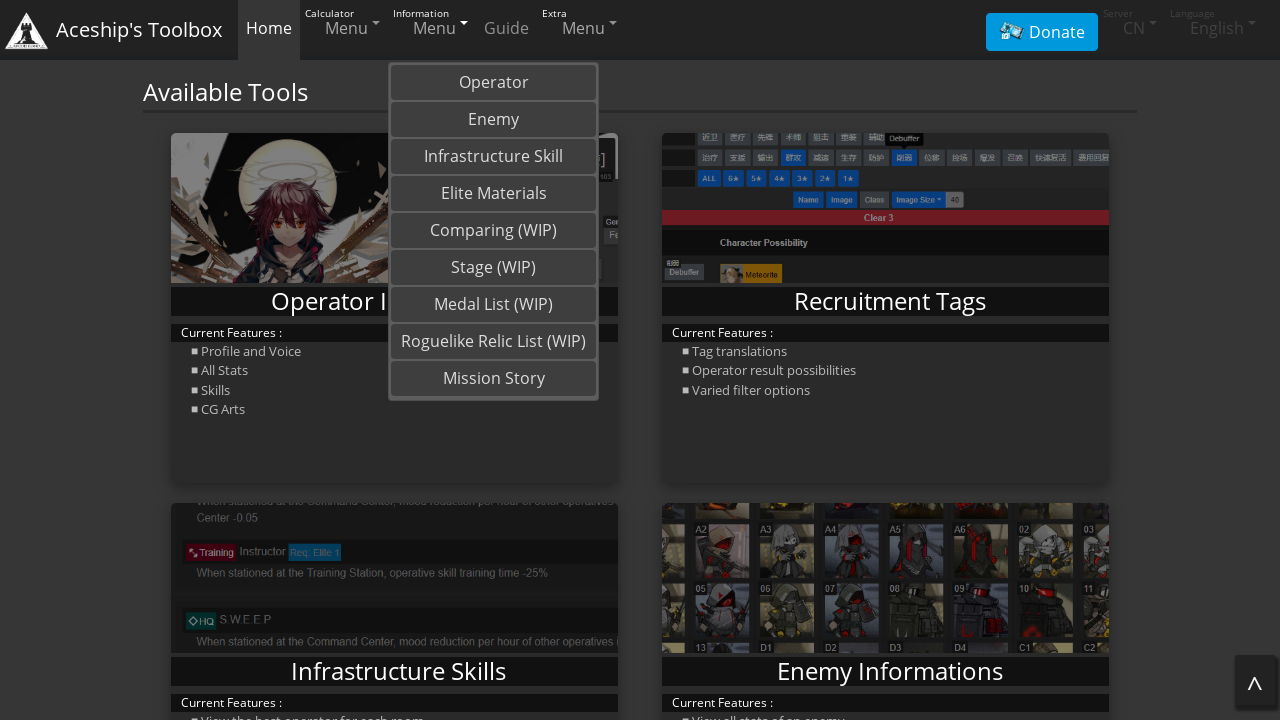

Clicked Comparing (WIP) link at (494, 230) on a:text('Comparing (WIP)')
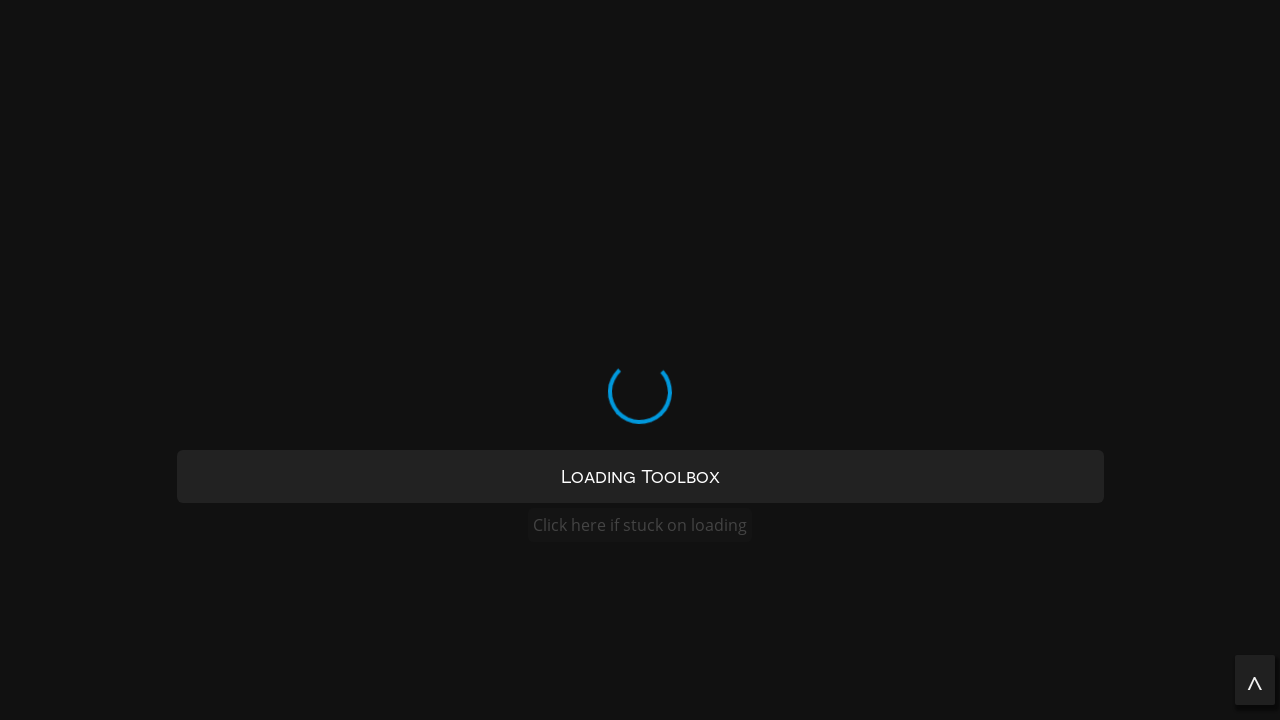

Clicked add operator button at (458, 232) on #addoperatorbtn
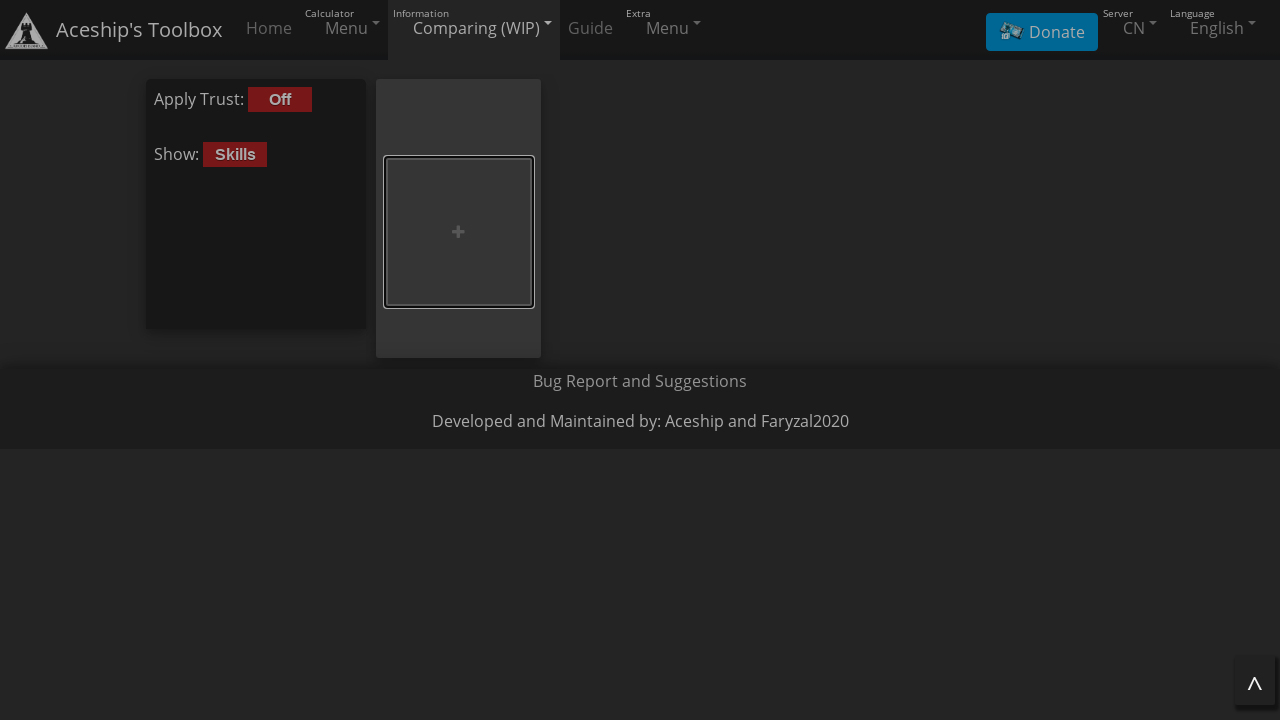

Selected random character class at (671, 124) on #classlist .nav-item .nav-link >> nth=4
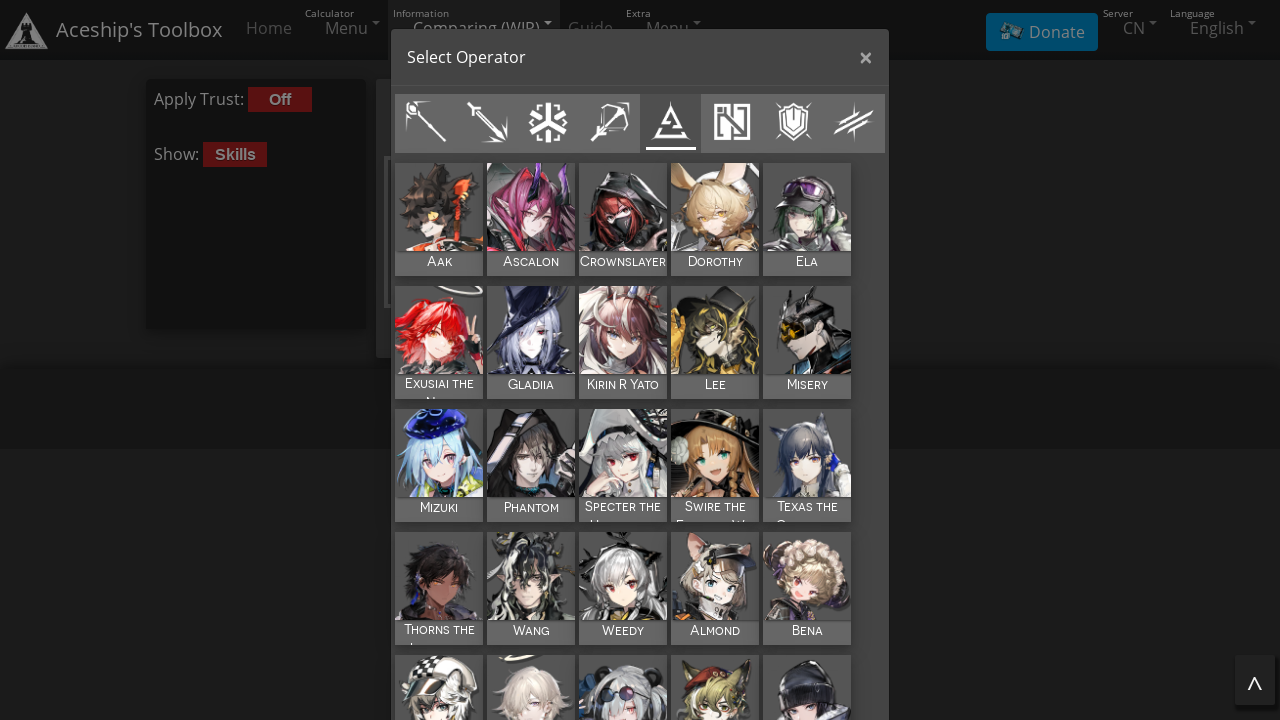

Selected random character from class at (640, 360) on #selectedopclass >> nth=0
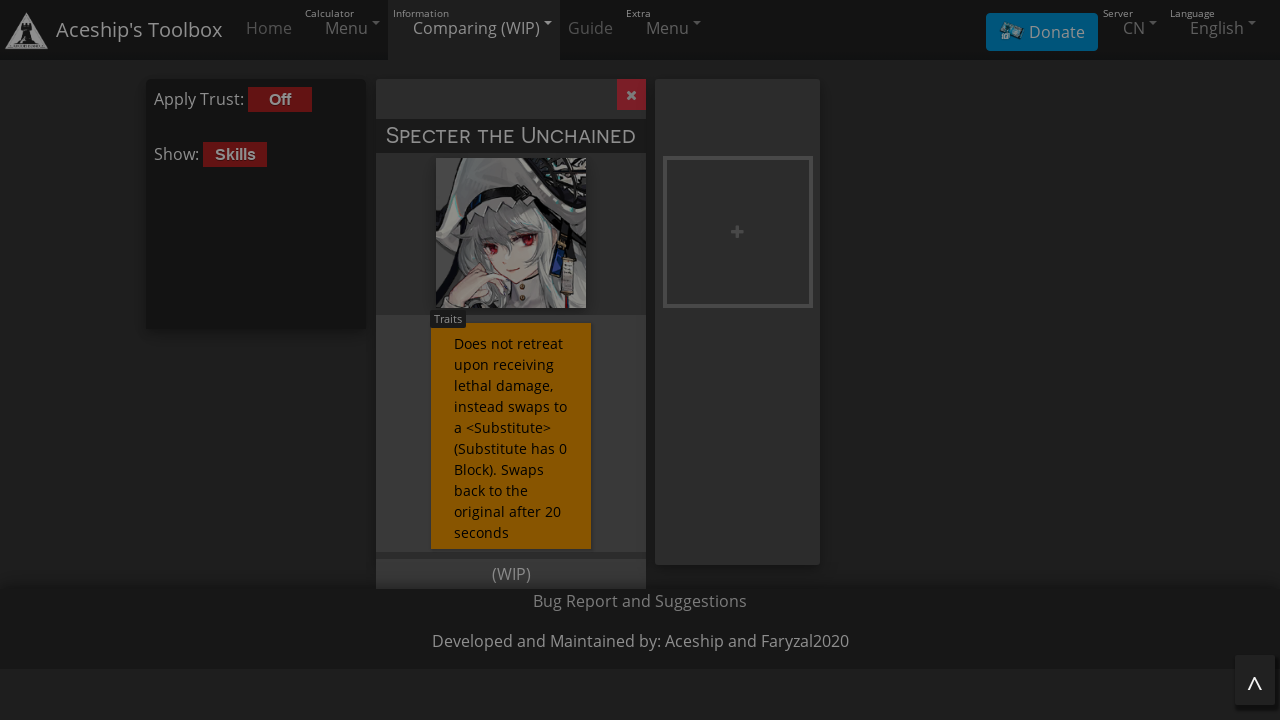

Clicked add operator button for second character at (738, 232) on #addoperatorbtn
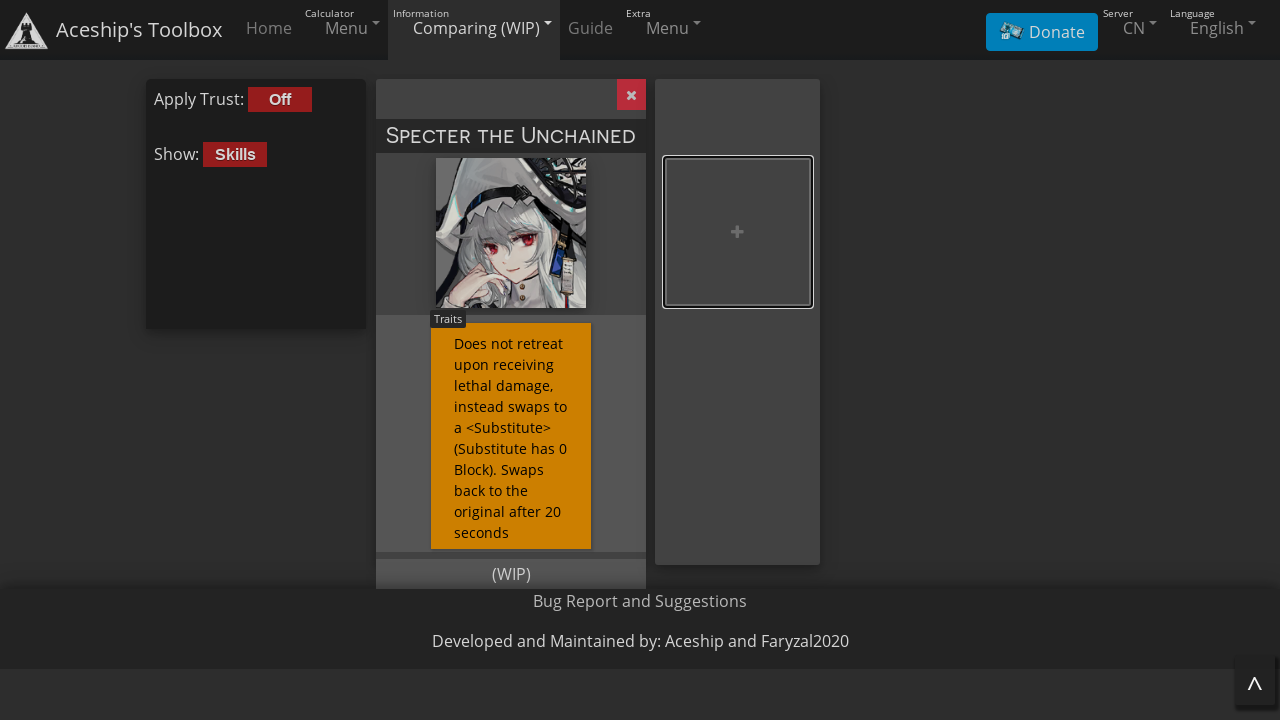

Selected random character class for second operator at (548, 30) on #classlist .nav-item .nav-link >> nth=2
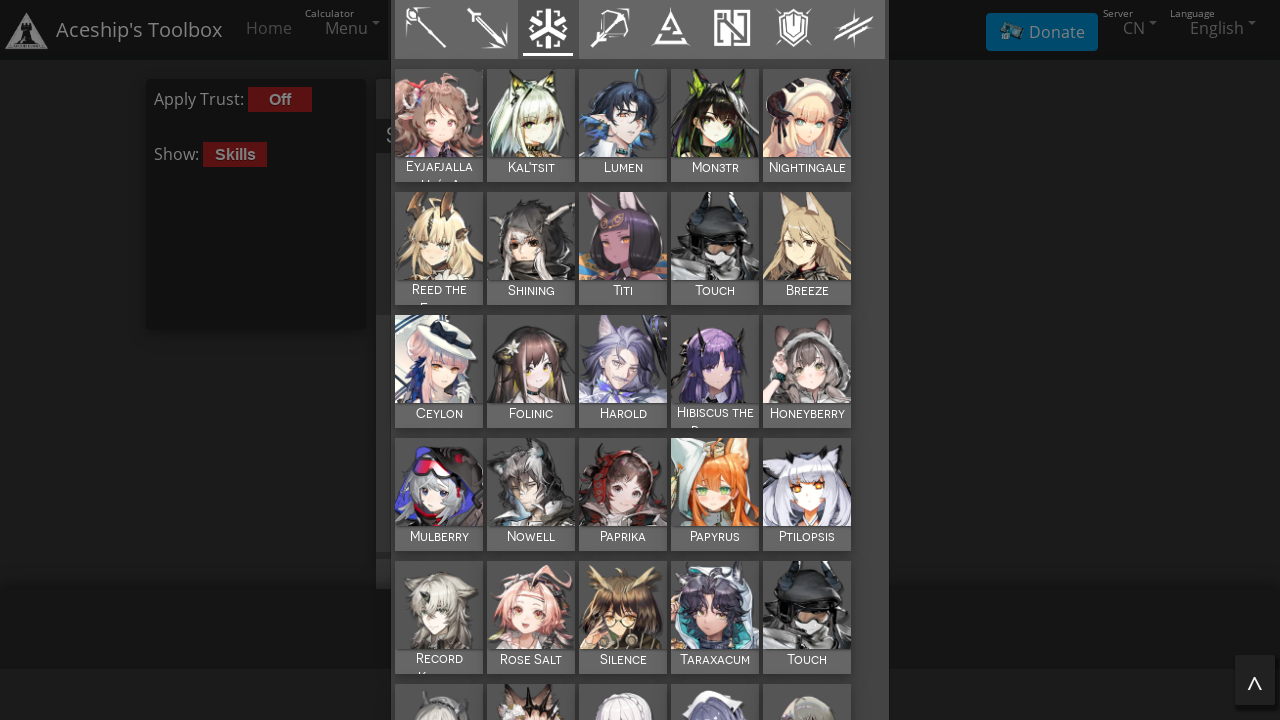

Selected random character for second operator at (640, 360) on #selectedopclass >> nth=0
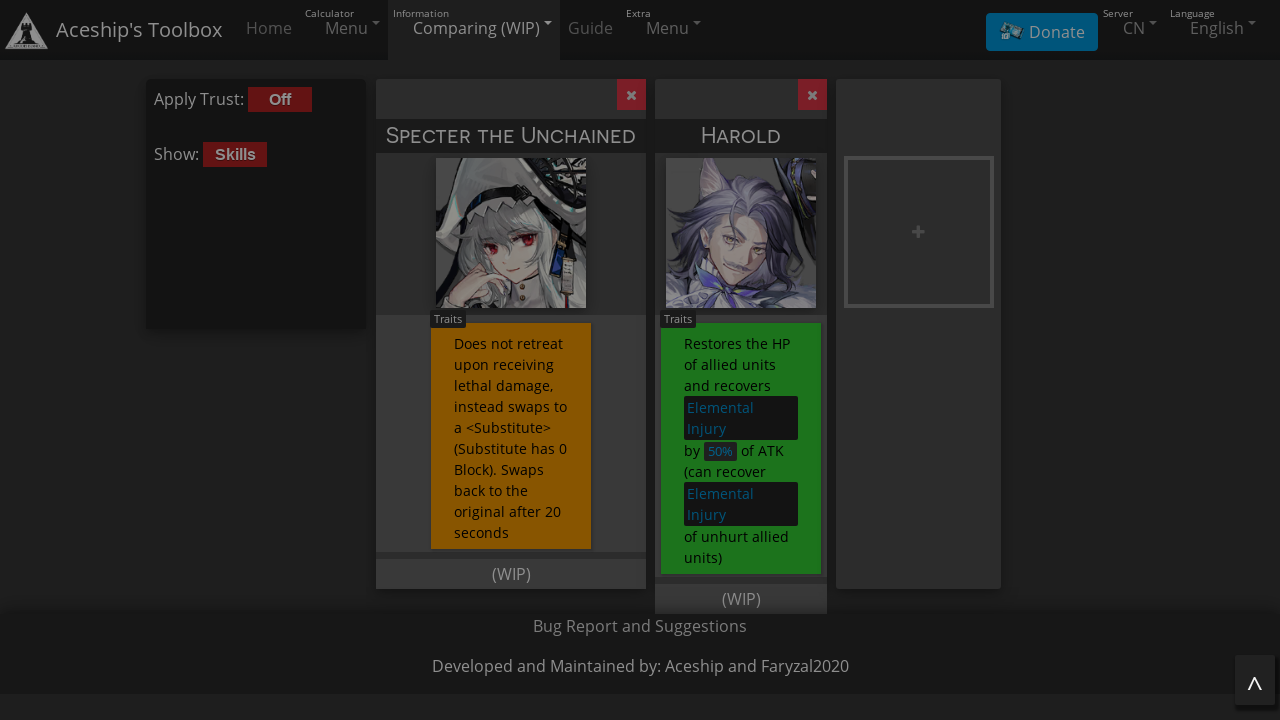

Clicked Trust button to toggle trust display at (280, 100) on xpath=/html/body/div[3]/div[1]/div/div/div[1]/div[1]/div[1]/div/div[1]/label
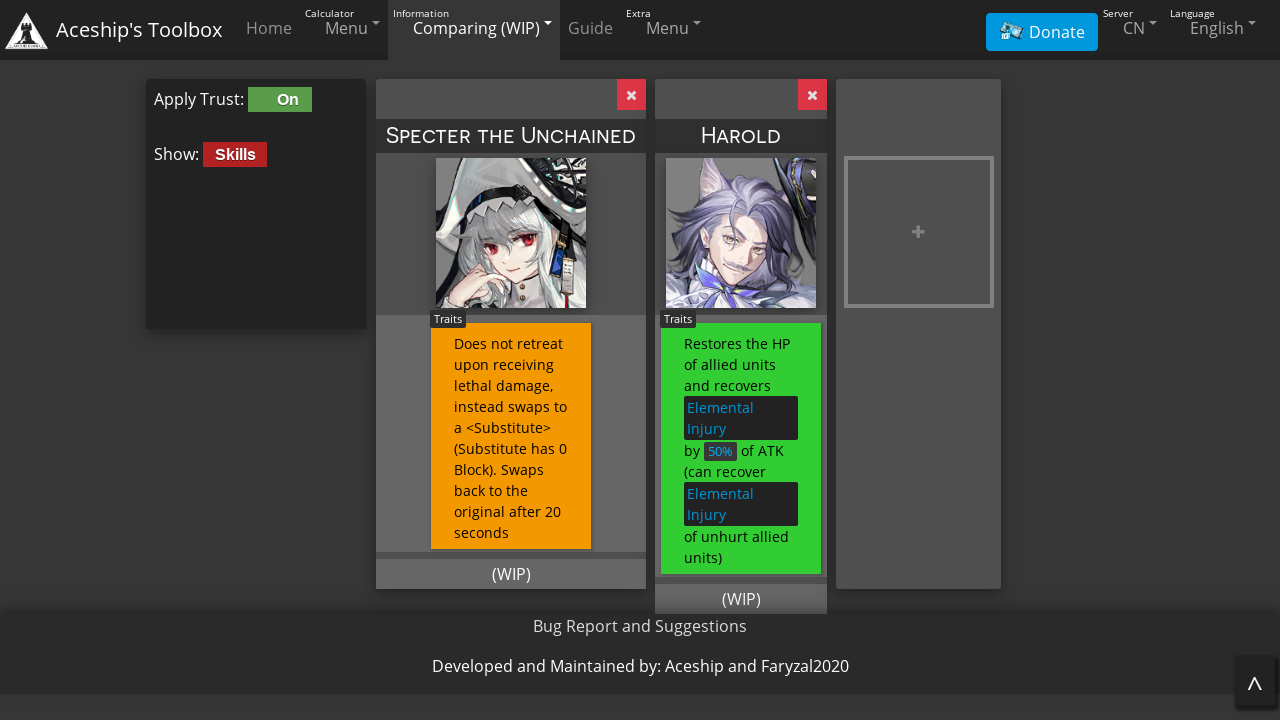

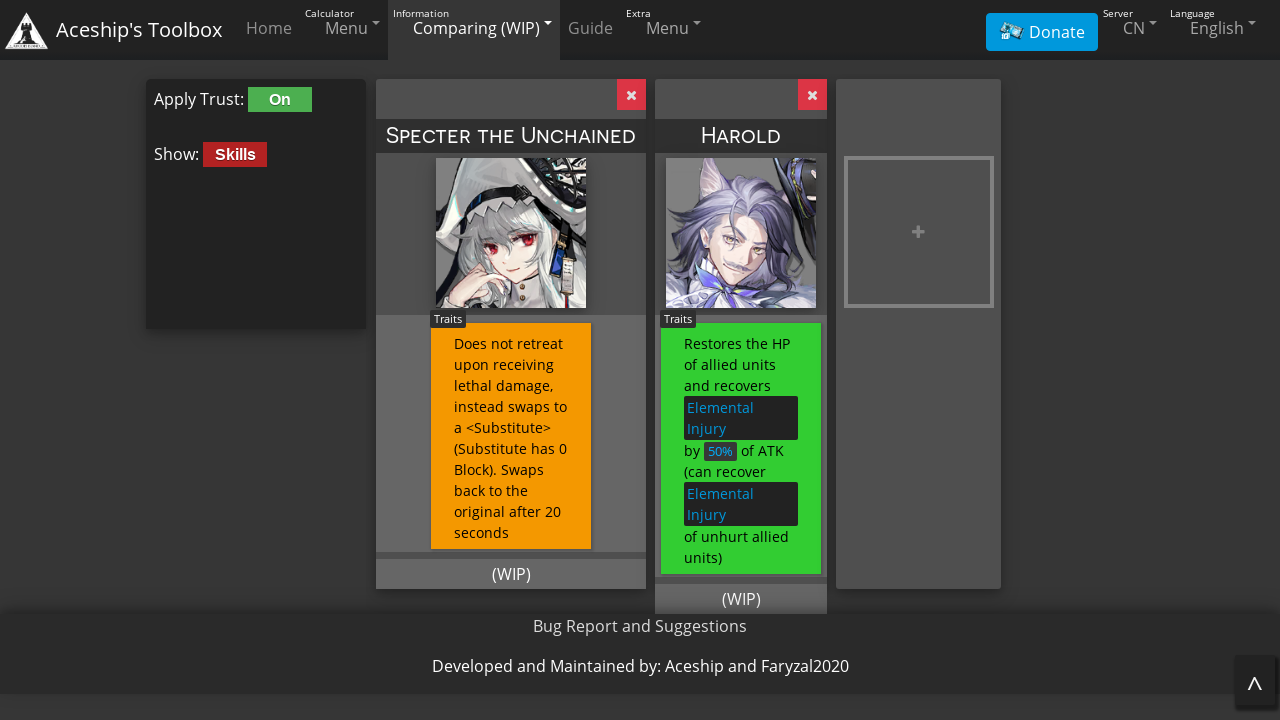